Tests that new todo items are appended to the bottom of the list by creating 3 items and verifying count

Starting URL: https://demo.playwright.dev/todomvc

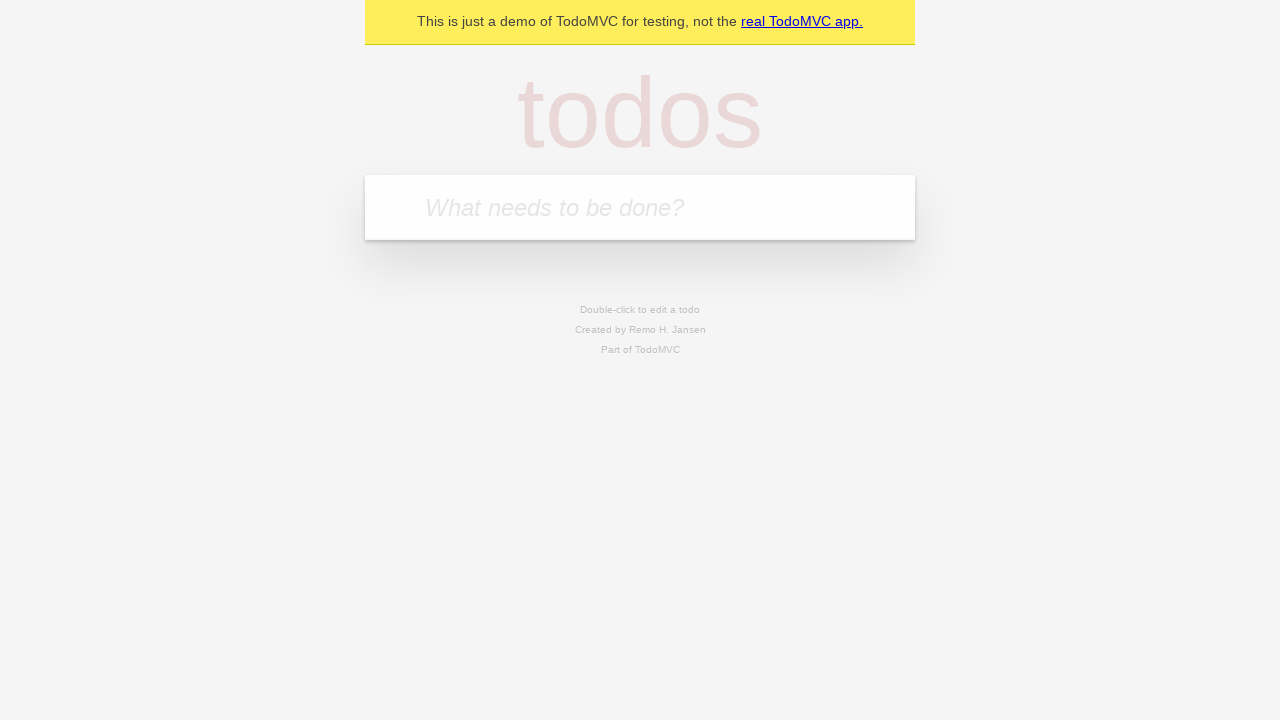

Filled todo input with 'buy some cheese' on internal:attr=[placeholder="What needs to be done?"i]
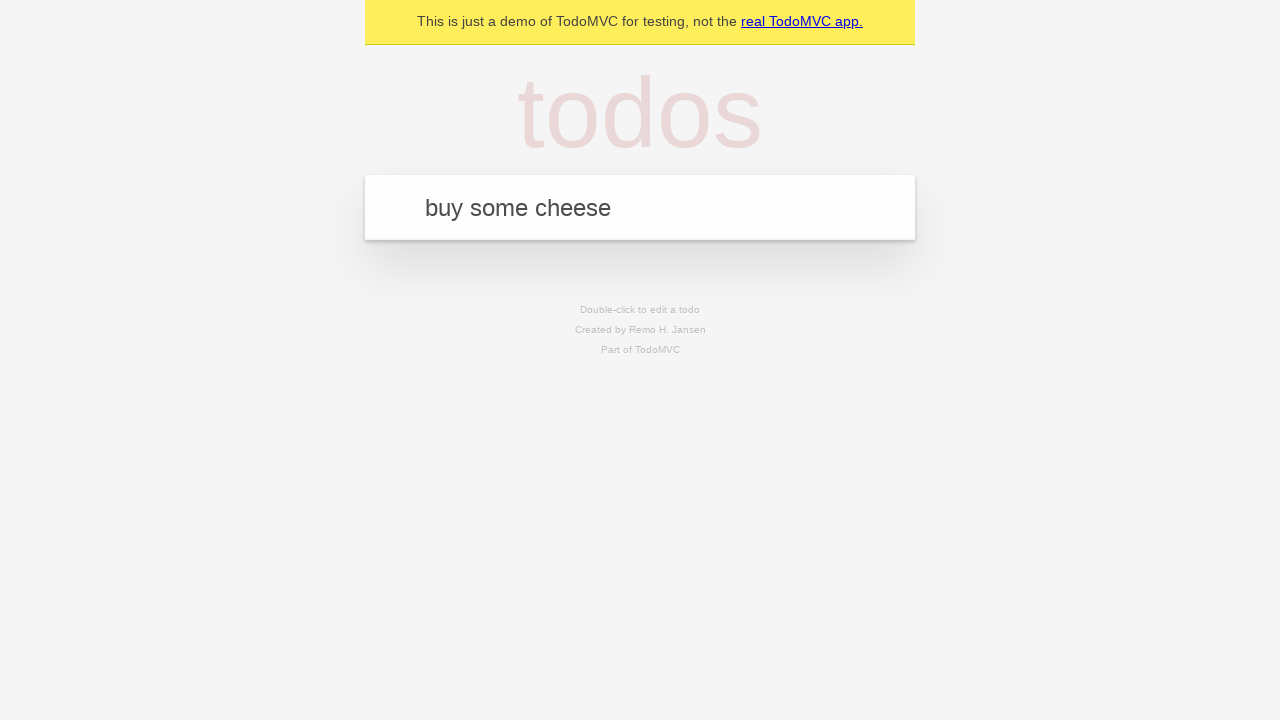

Pressed Enter to create first todo item on internal:attr=[placeholder="What needs to be done?"i]
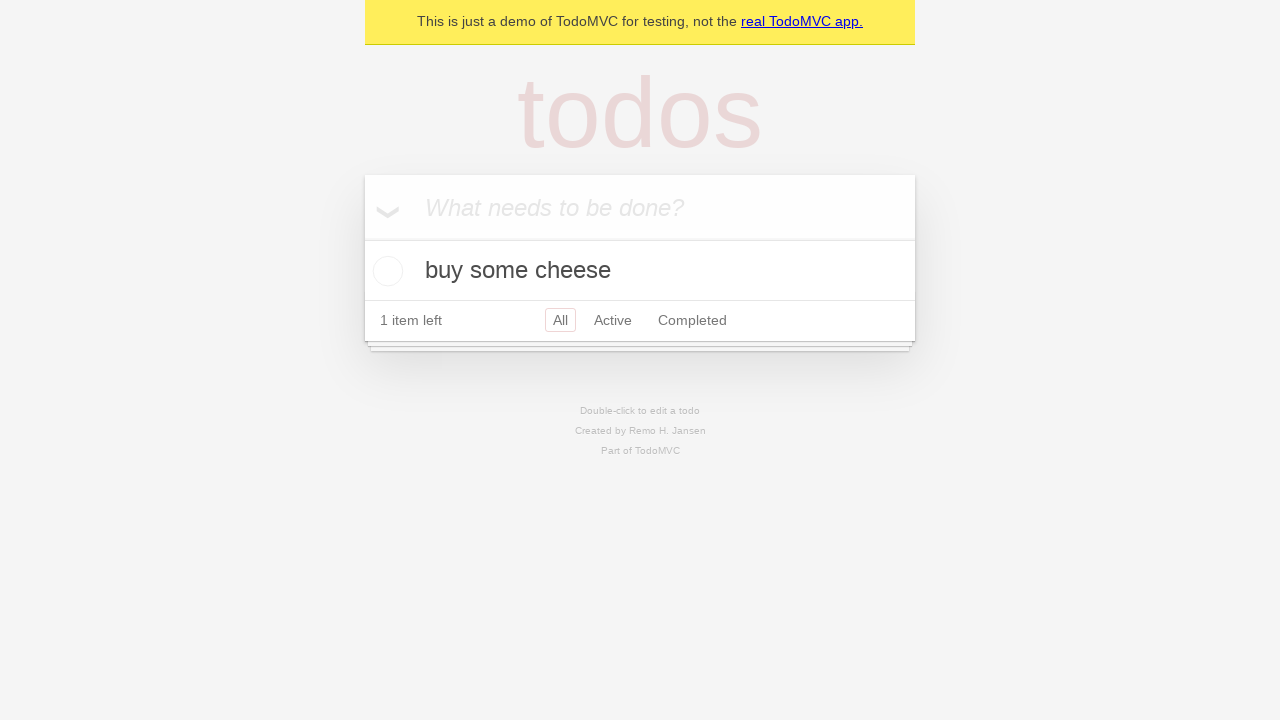

Filled todo input with 'feed the cat' on internal:attr=[placeholder="What needs to be done?"i]
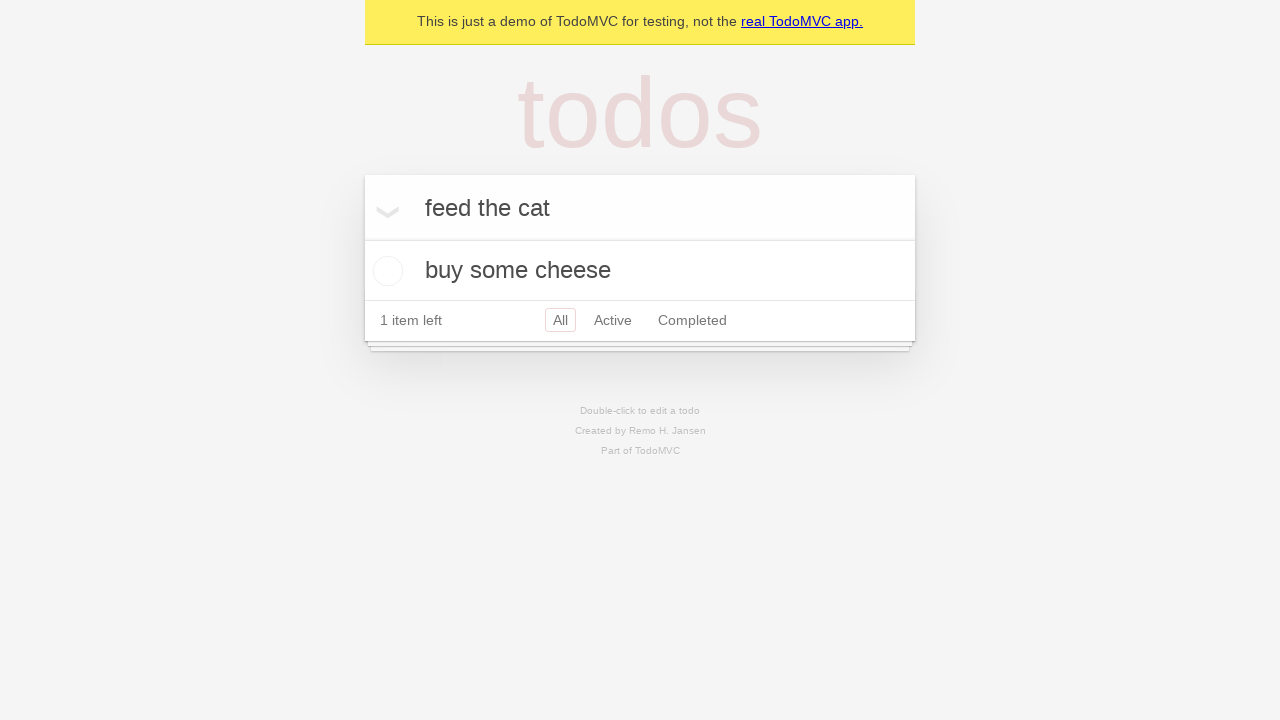

Pressed Enter to create second todo item on internal:attr=[placeholder="What needs to be done?"i]
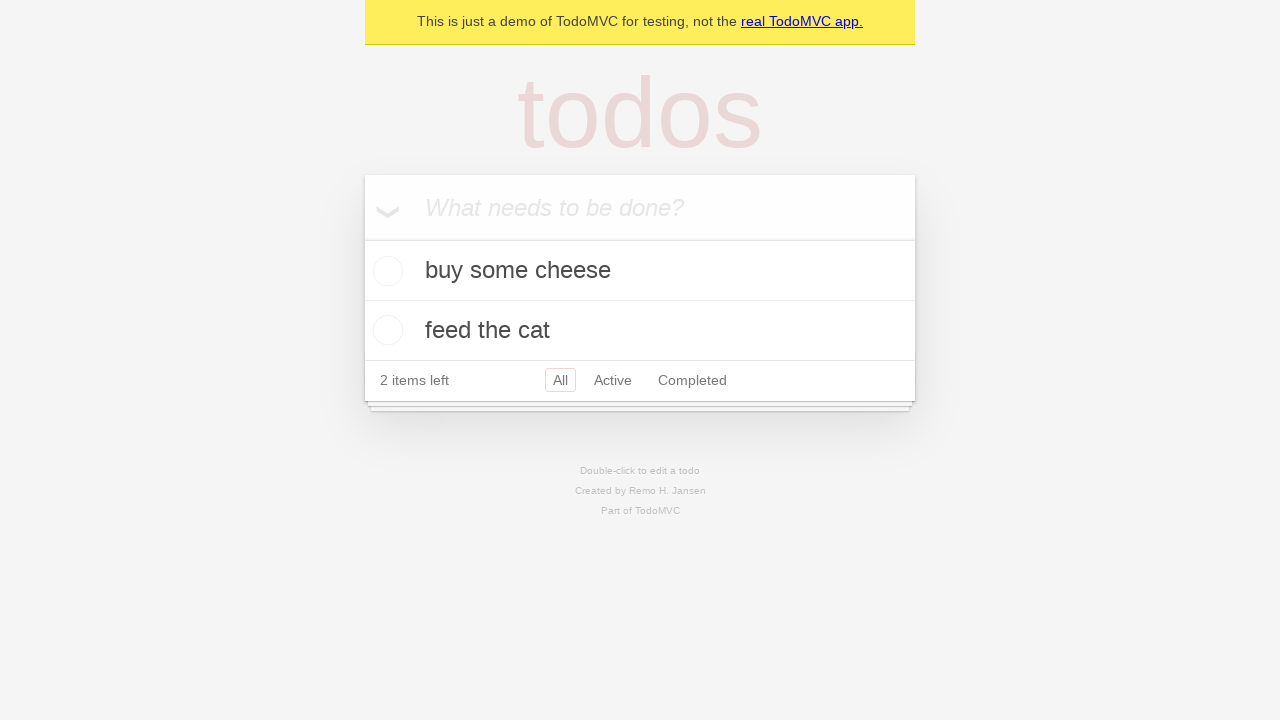

Filled todo input with 'book a doctors appointment' on internal:attr=[placeholder="What needs to be done?"i]
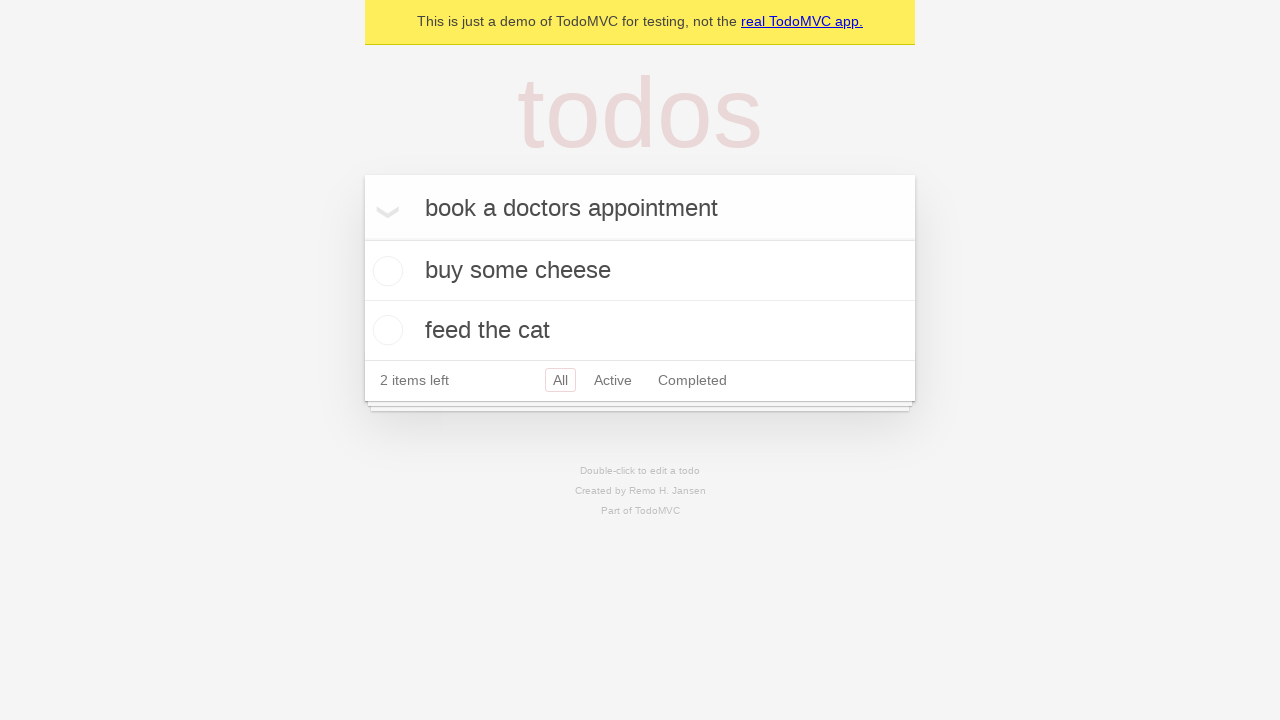

Pressed Enter to create third todo item on internal:attr=[placeholder="What needs to be done?"i]
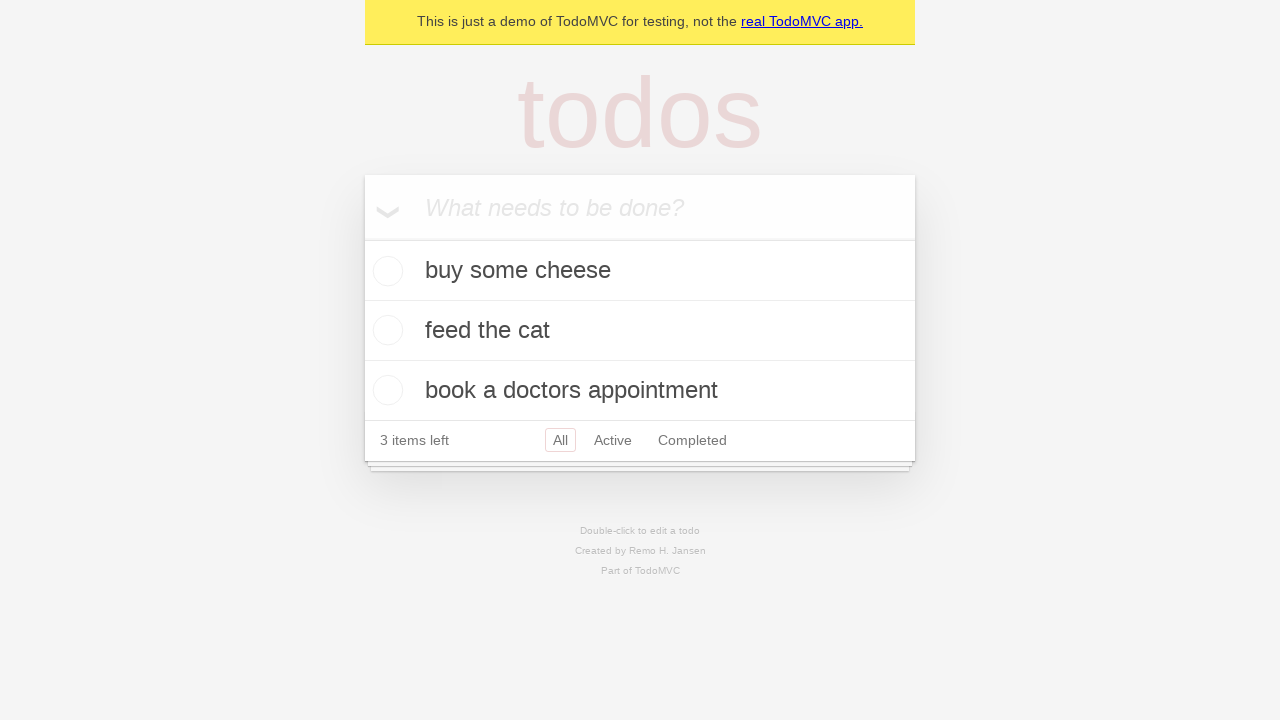

Verified all 3 items are present in the list
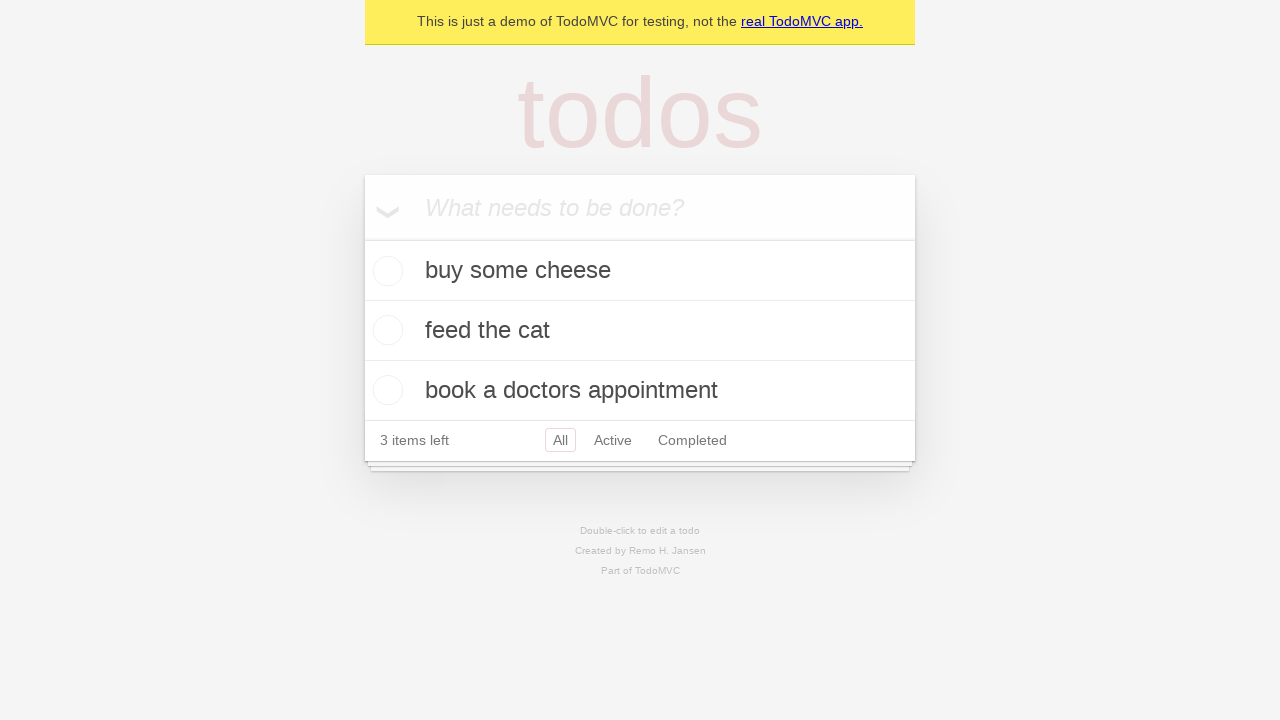

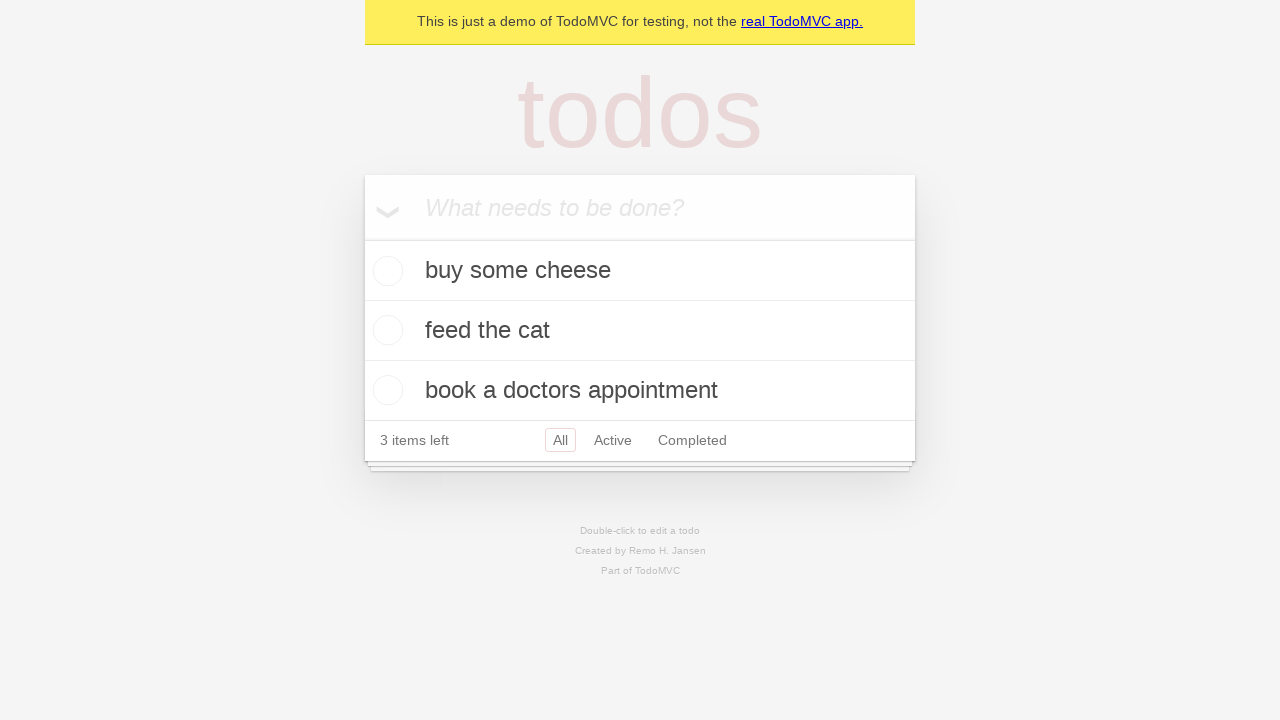